Tests network request interception by blocking API requests matching "GetBook" pattern, then navigating to the library page and verifying the table shows minimal data due to the failed request.

Starting URL: https://rahulshettyacademy.com/angularAppdemo/

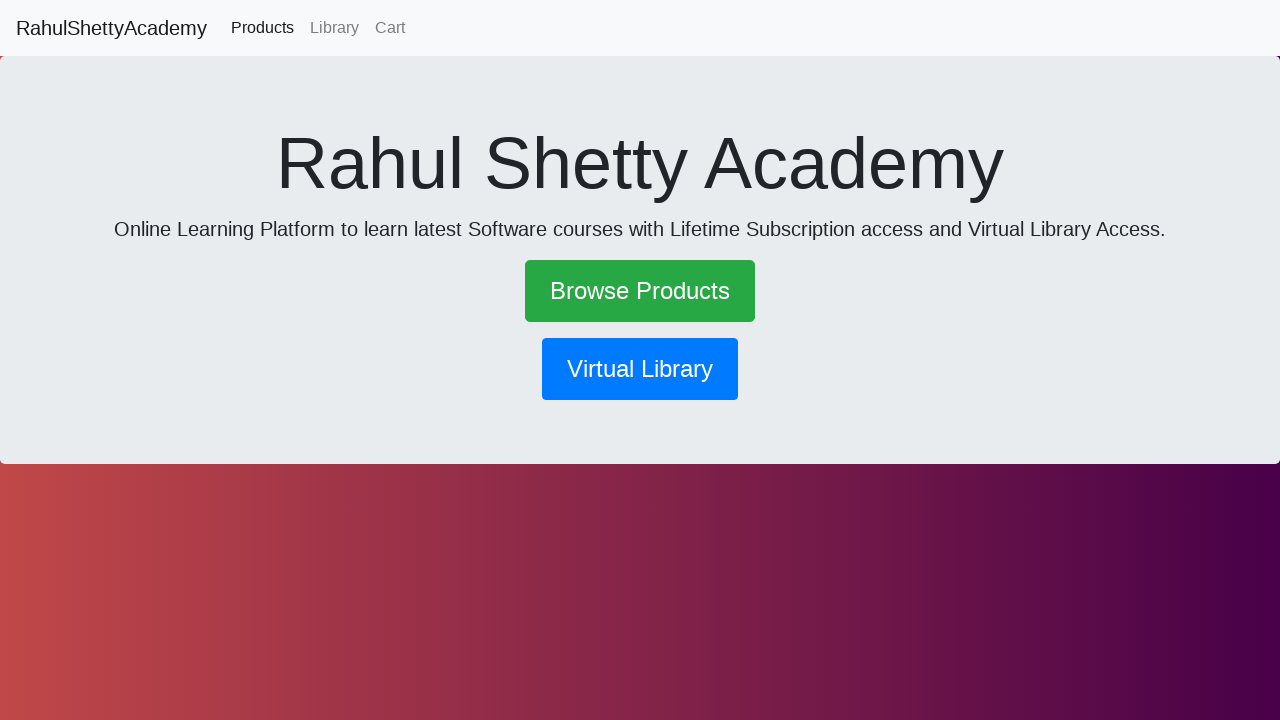

Set up route interception to block API requests matching 'GetBook' pattern
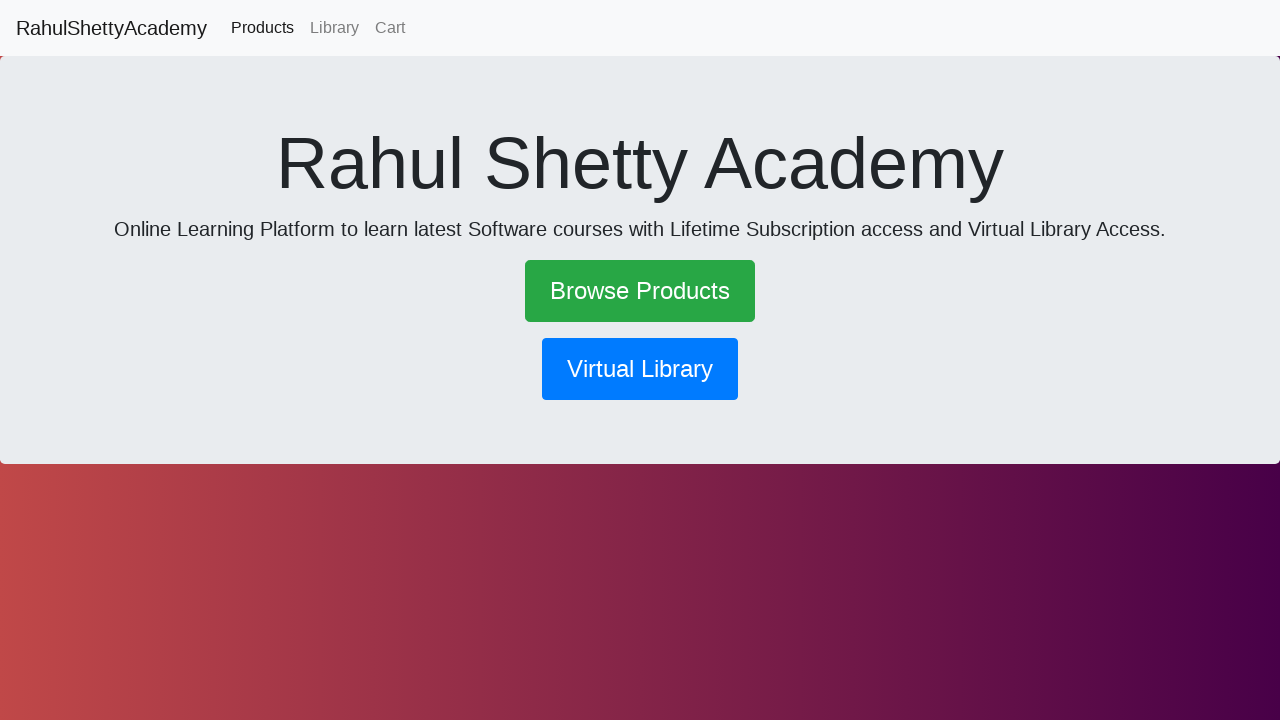

Clicked library navigation button at (640, 369) on button[routerlink='/library']
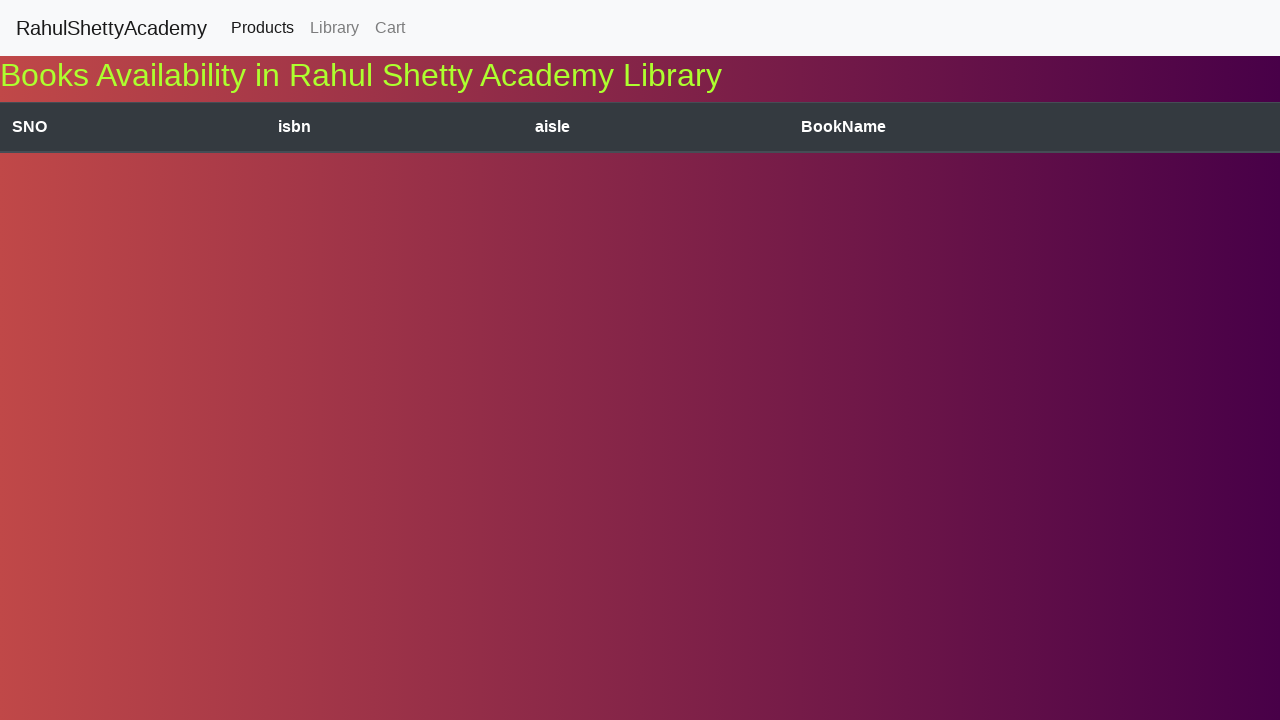

Library table loaded
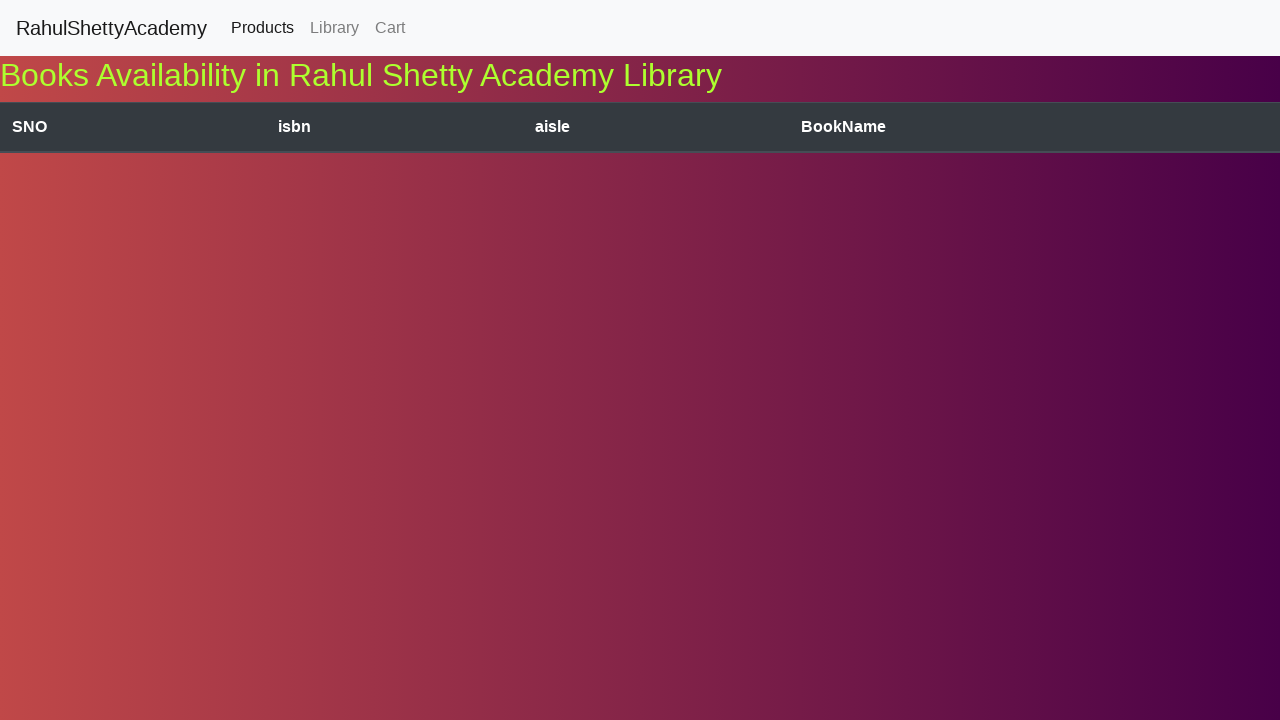

Retrieved table row count: 1
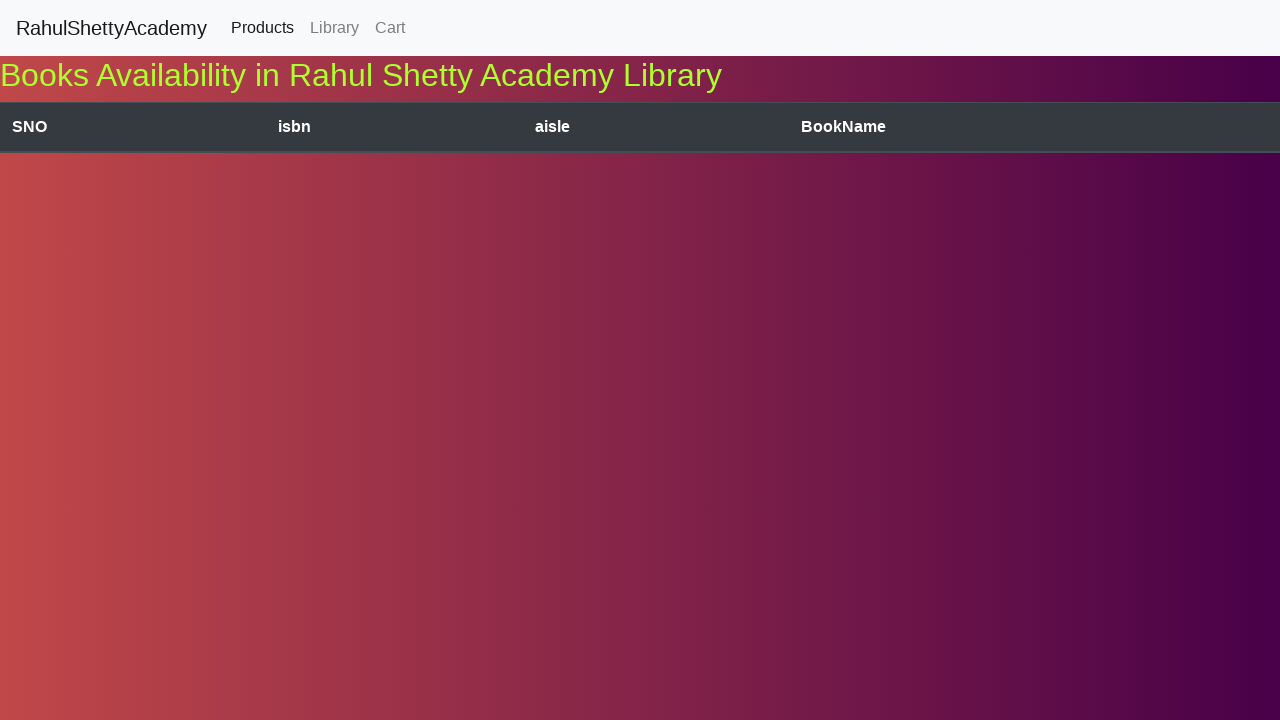

Verified that table contains only header row due to blocked GetBook request
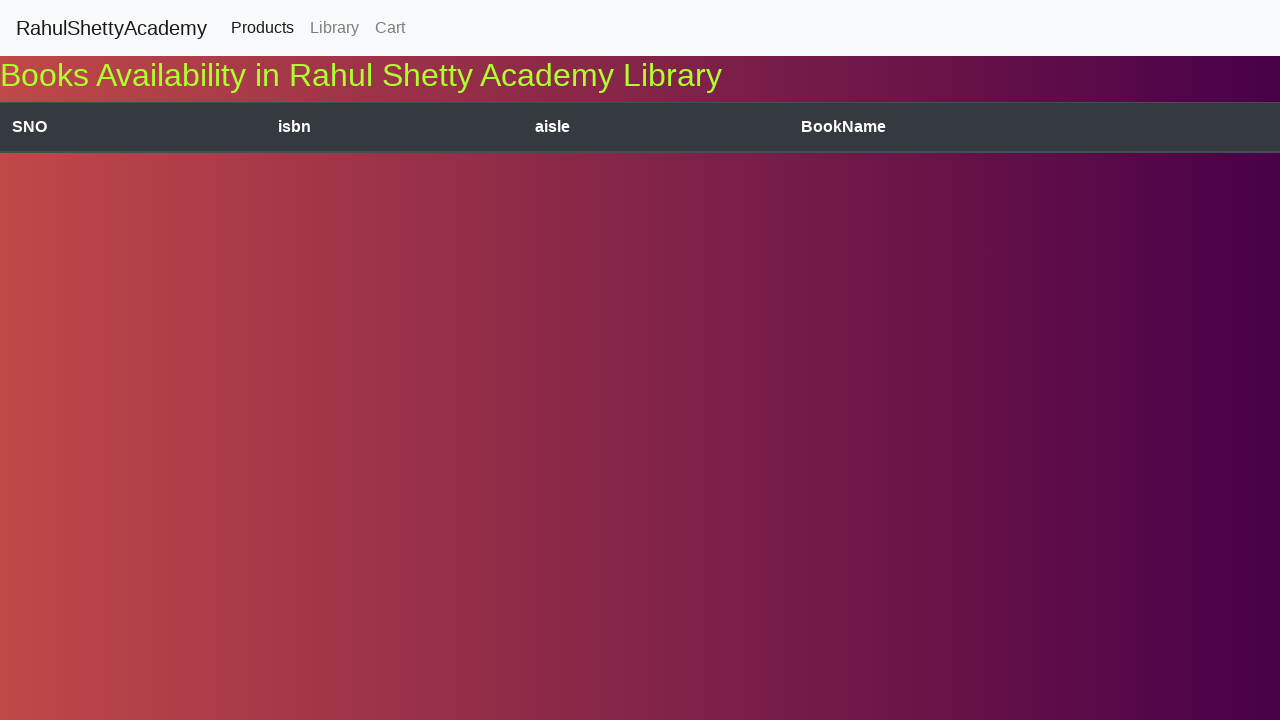

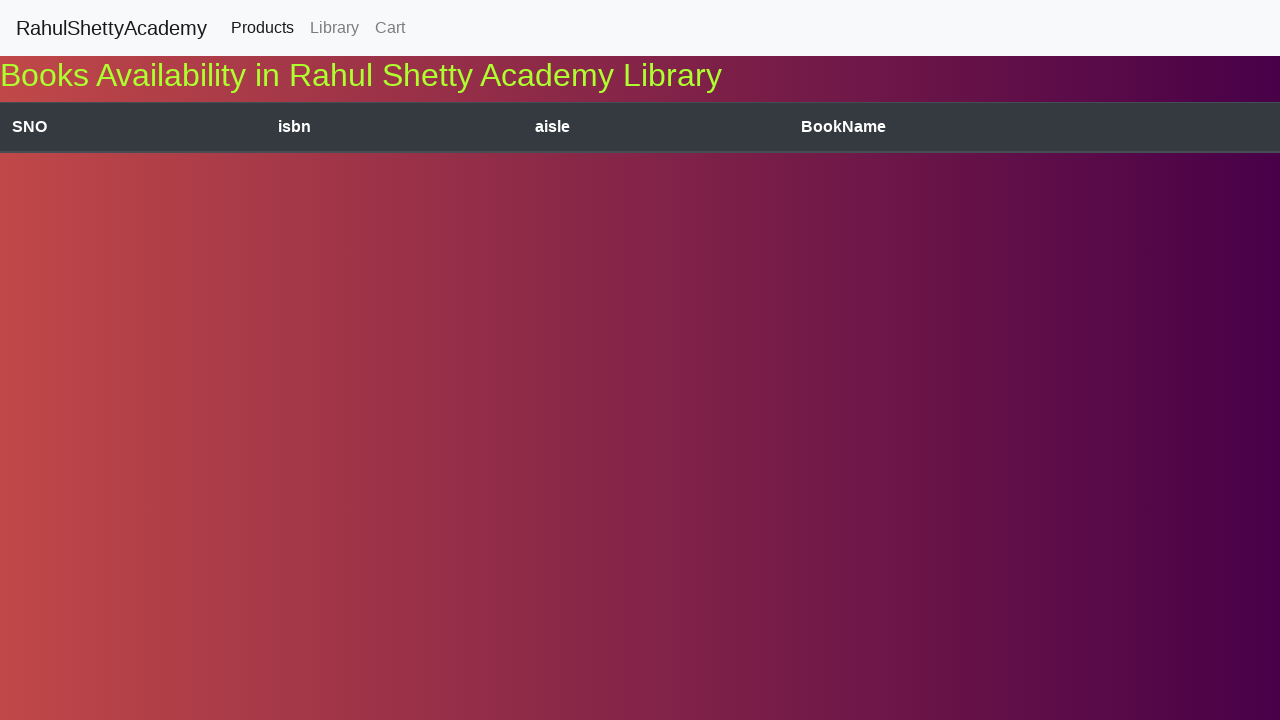